Tests alert handling functionality by interacting with different types of alerts: simple alert, confirmation alert, and prompt alert with text input

Starting URL: http://demo.automationtesting.in/Register.html

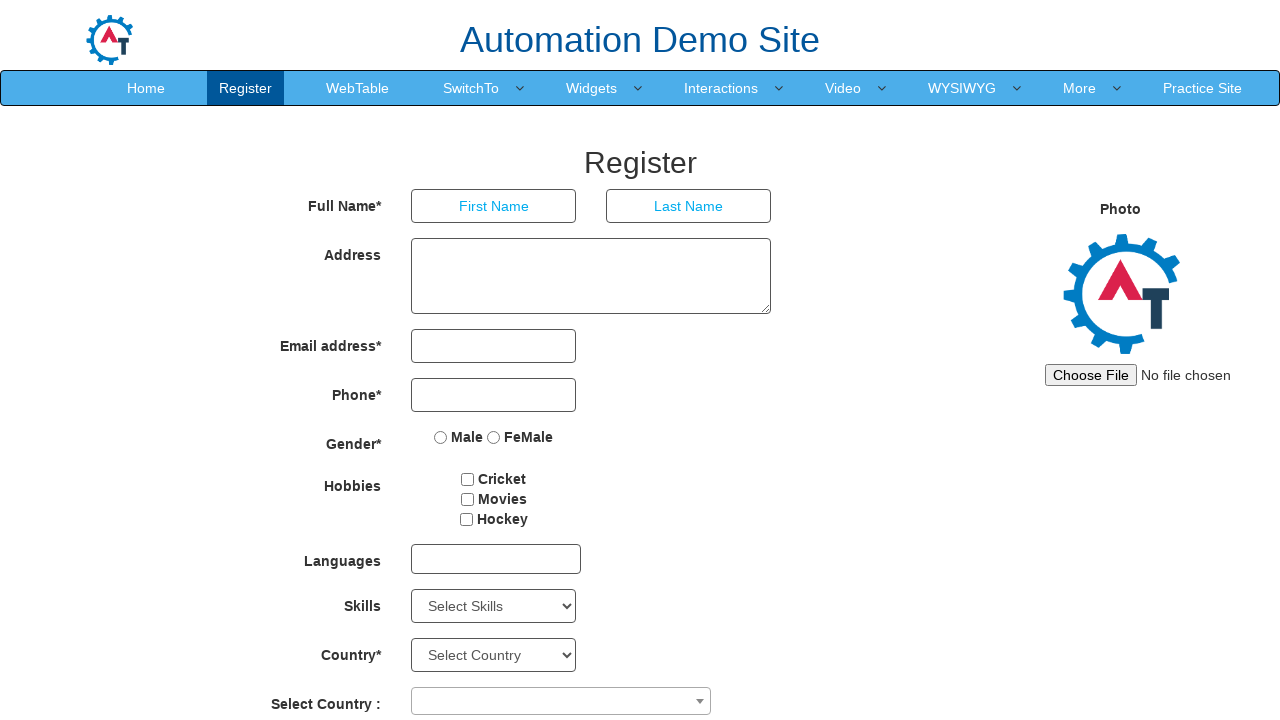

Hovered over SwitchTo menu item at (471, 88) on xpath=//a[contains(text(),'Swi')]
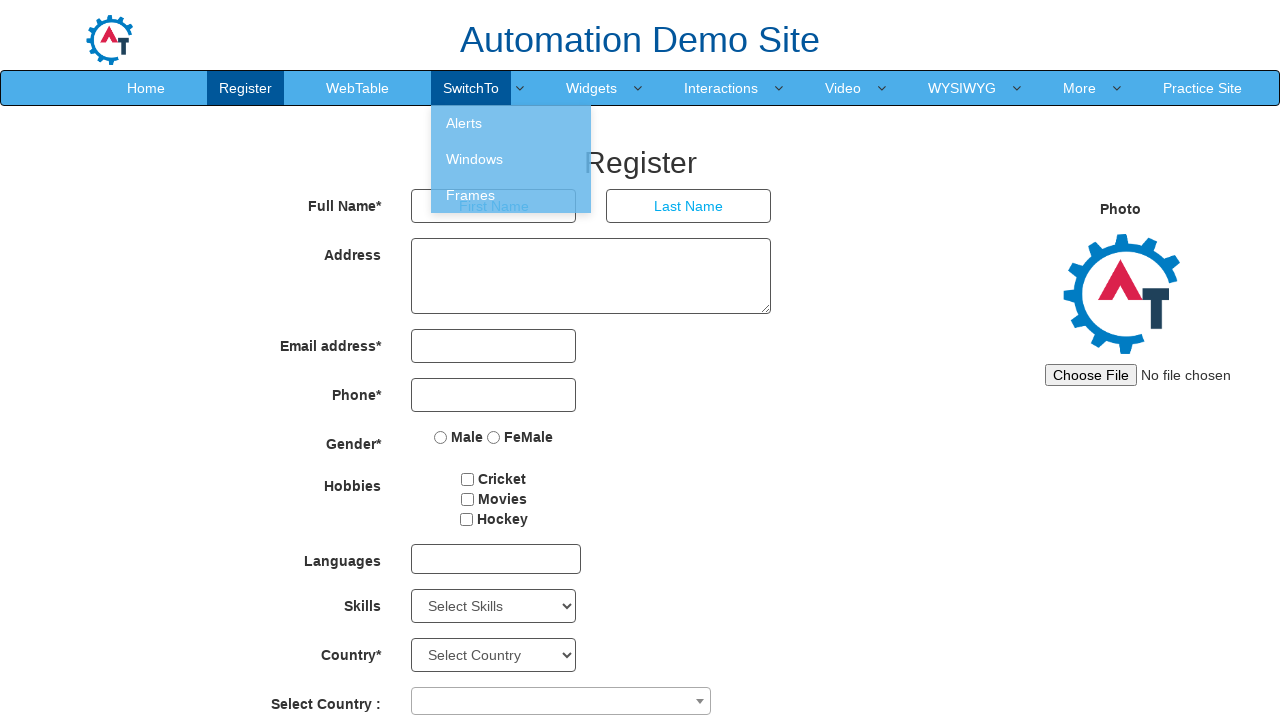

Clicked on Alerts option from dropdown at (511, 123) on xpath=//a[contains(text(),'Alerts')]
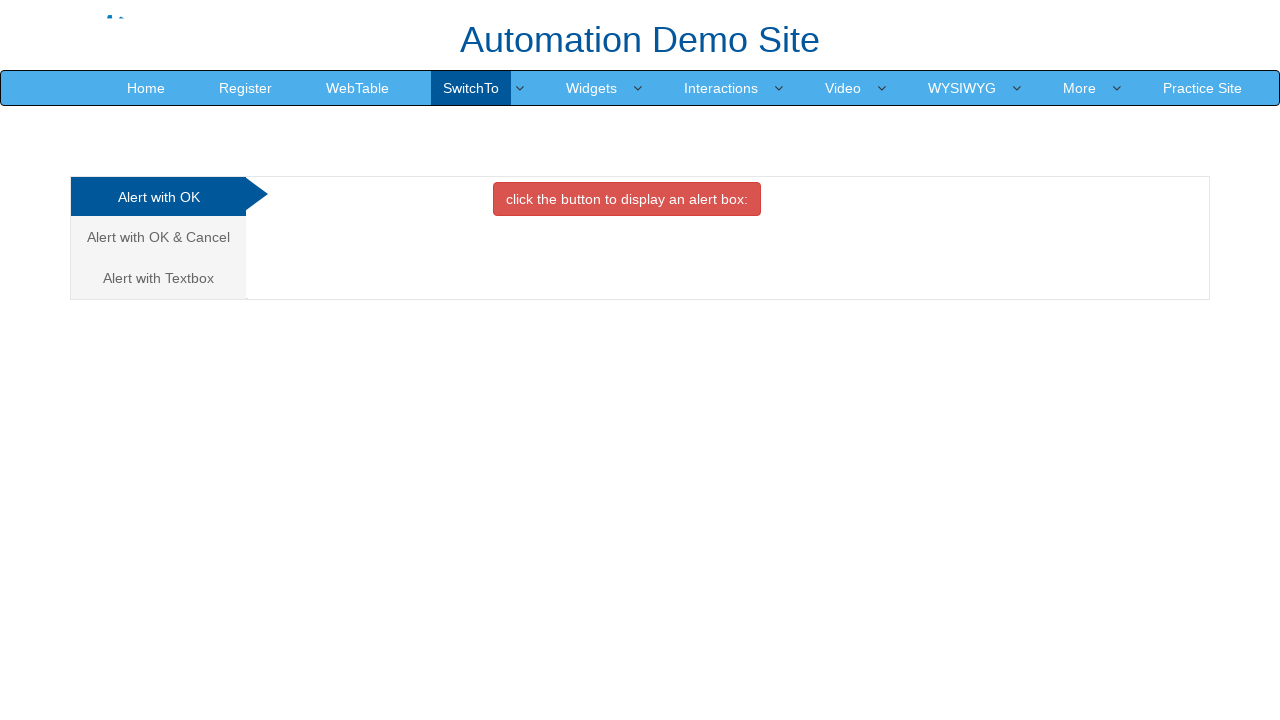

Navigated to alerts page
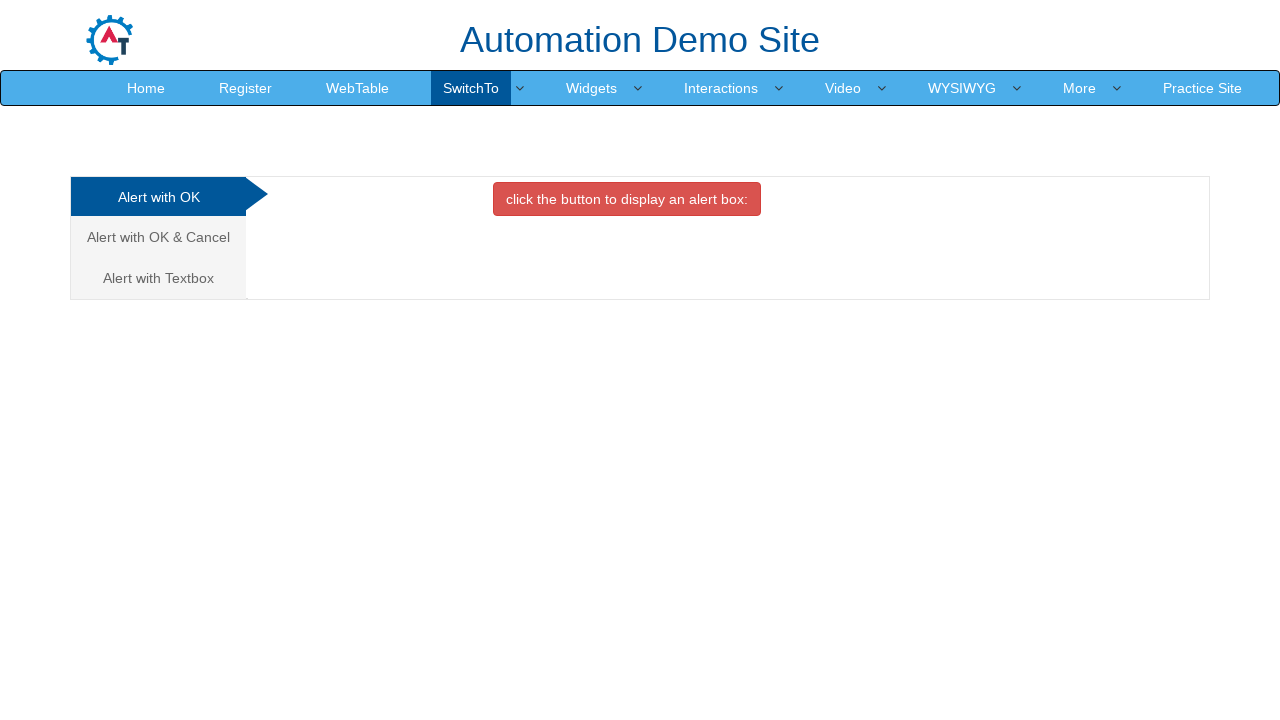

Waited for page to load completely
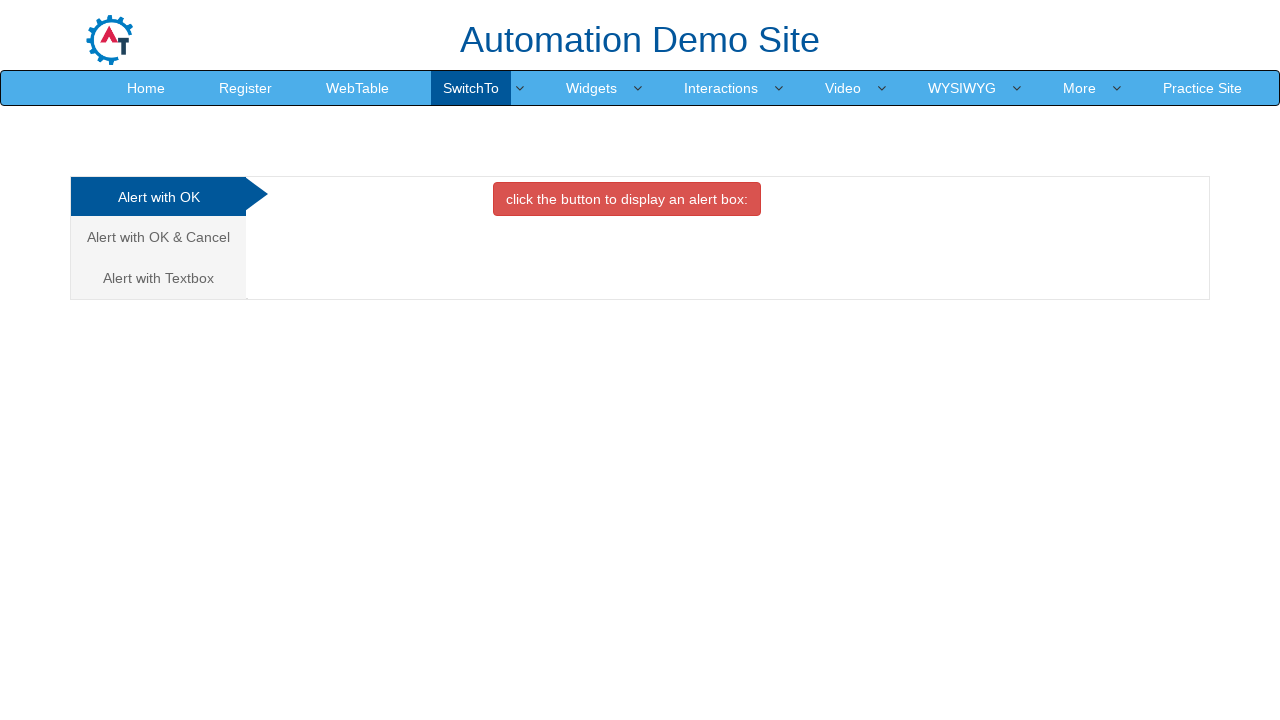

Clicked button to trigger simple alert at (627, 199) on xpath=//button[@class='btn btn-danger']
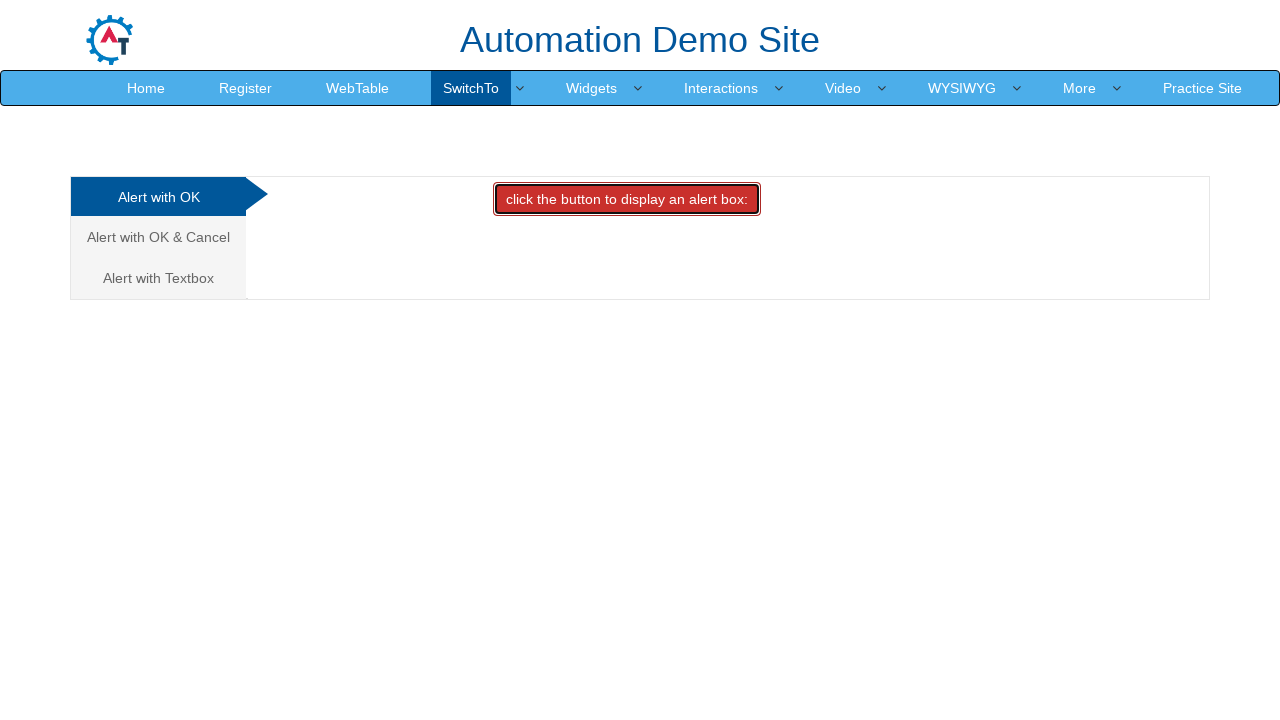

Accepted simple alert dialog
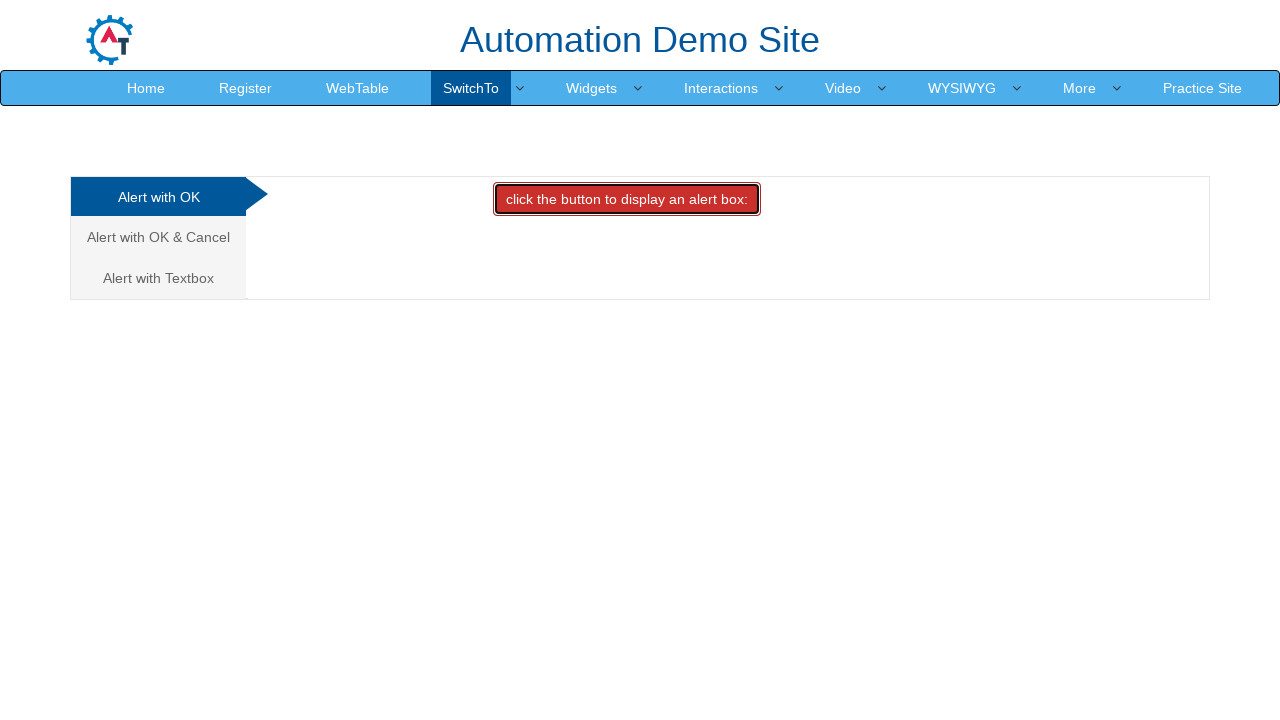

Switched to second alert tab (confirmation alert) at (158, 237) on xpath=//a[@href='#CancelTab']
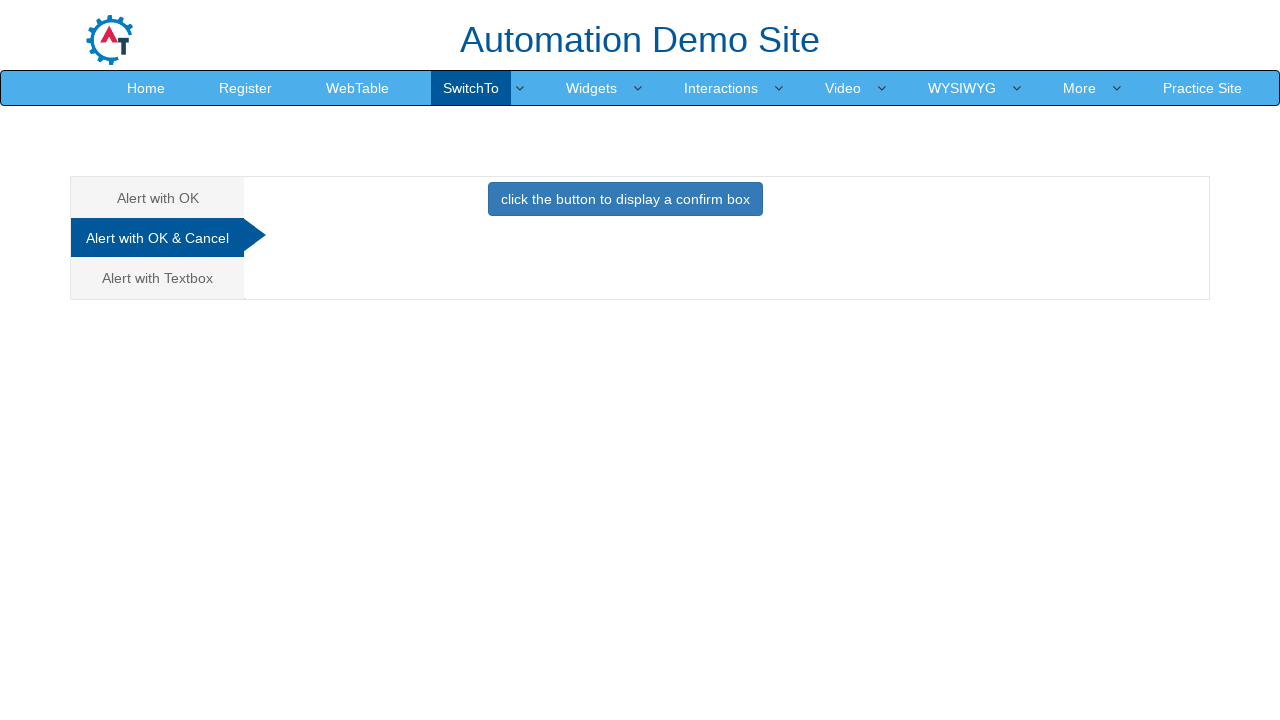

Clicked button to trigger confirmation alert at (625, 199) on xpath=//button[@onclick='confirmbox()']
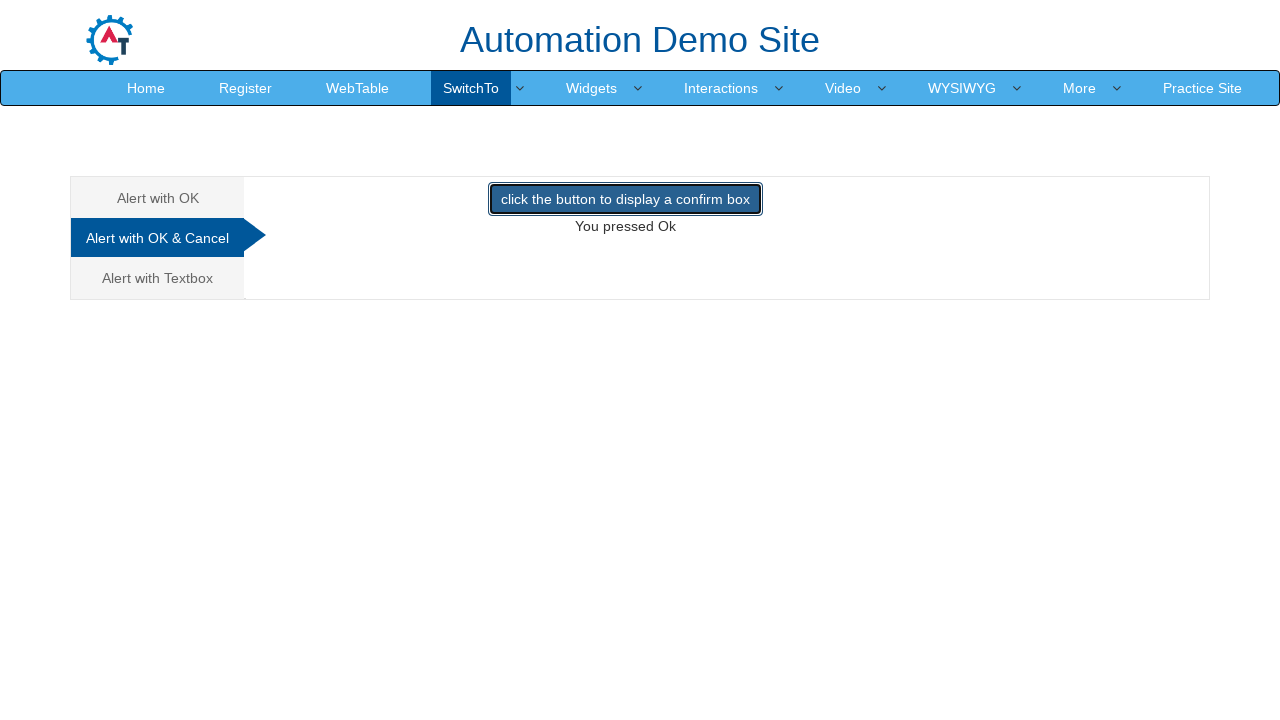

Accepted confirmation alert dialog
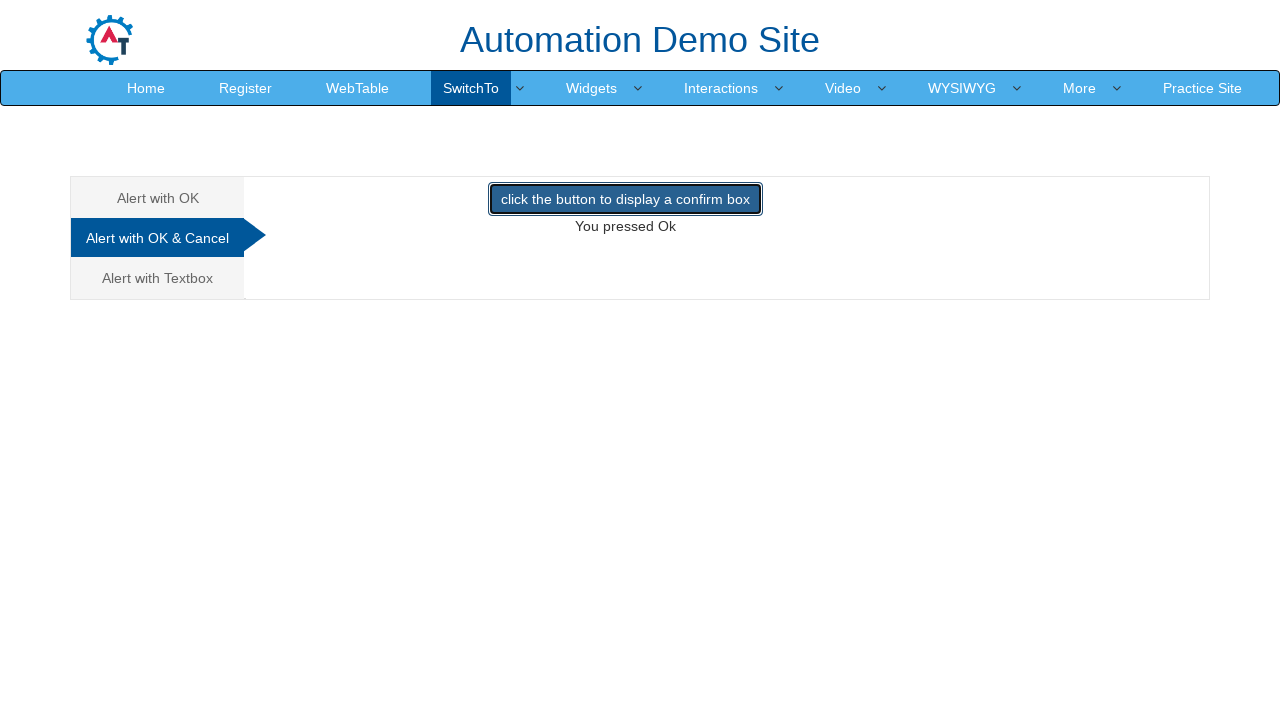

Switched to third alert tab (prompt alert) at (158, 278) on xpath=//a[@href='#Textbox']
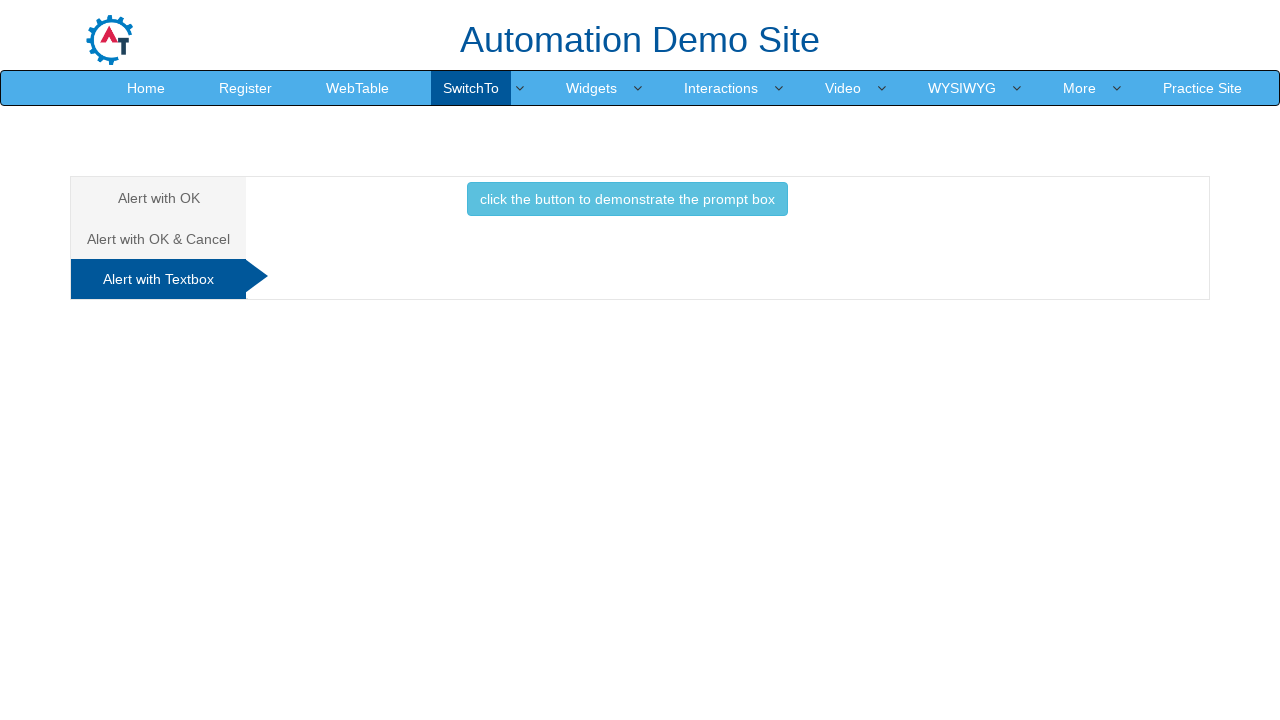

Set up prompt alert handler
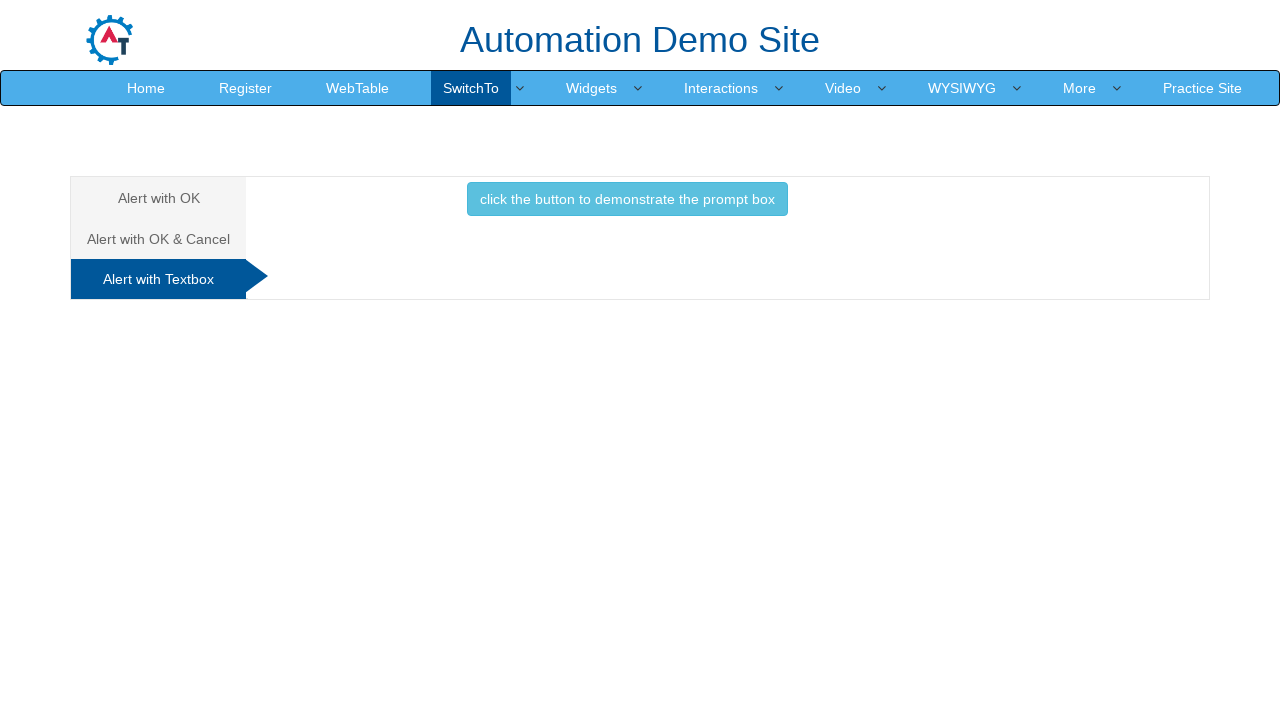

Clicked button to trigger prompt alert and entered text 'You can write anything!' at (627, 199) on xpath=//button[@onclick='promptbox()']
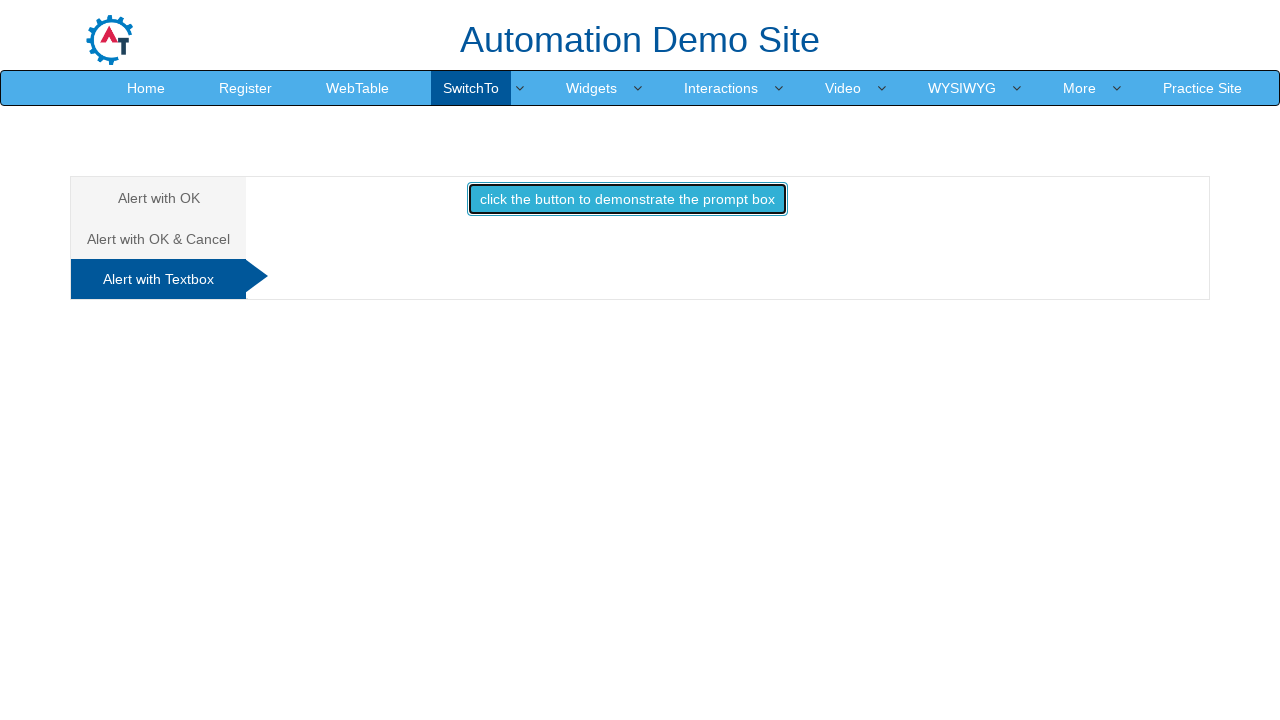

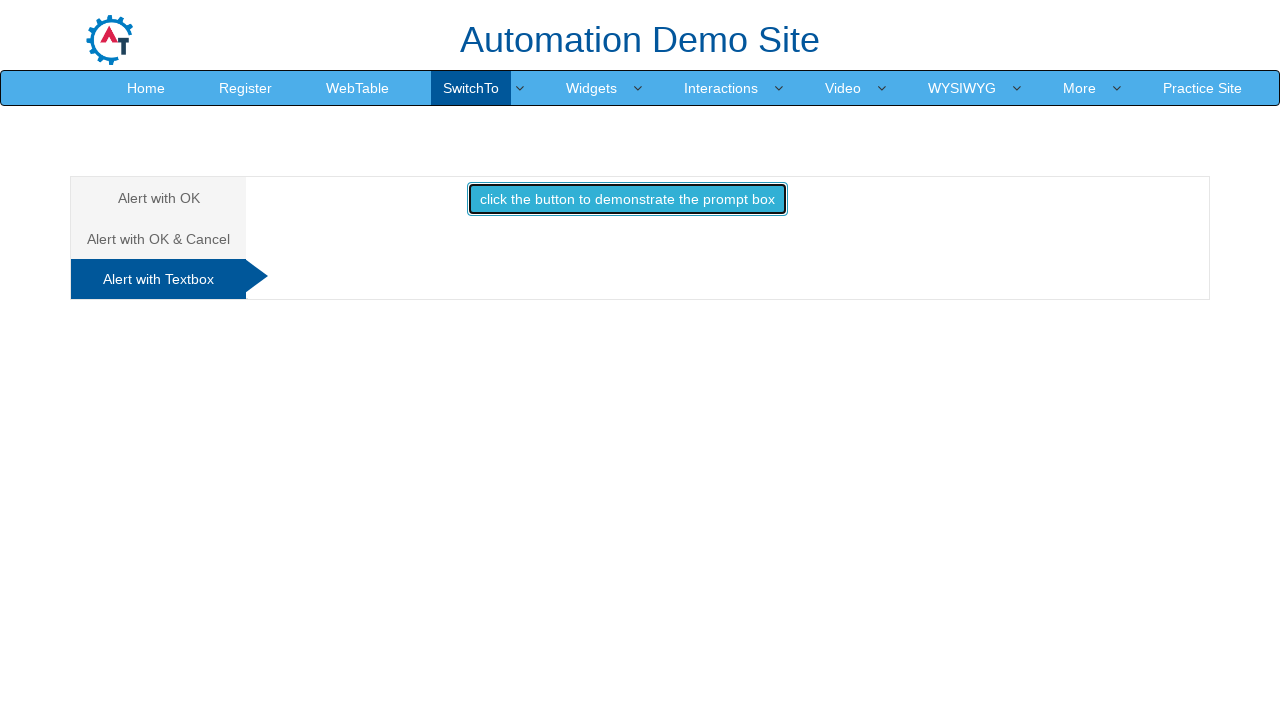